Tests keyboard input functionality by clicking on a name field, entering text, and clicking a button

Starting URL: https://formy-project.herokuapp.com/keypress

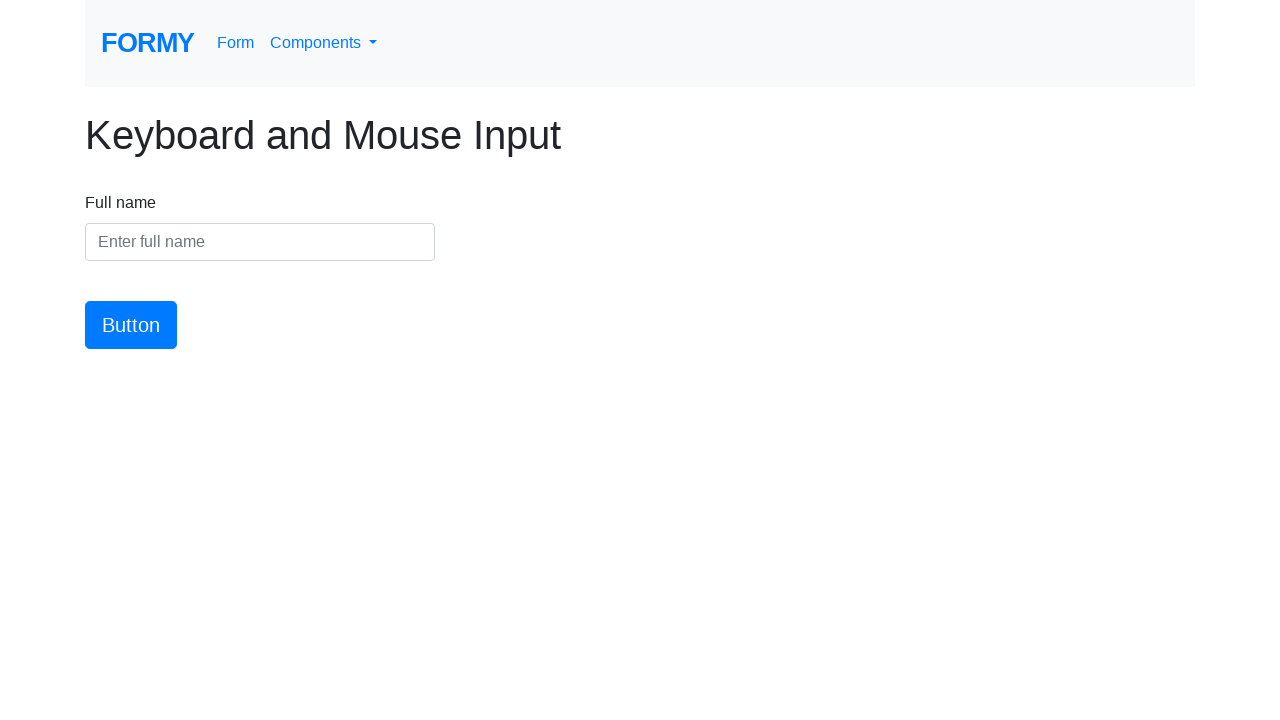

Clicked on the name field to make it active at (260, 242) on #name
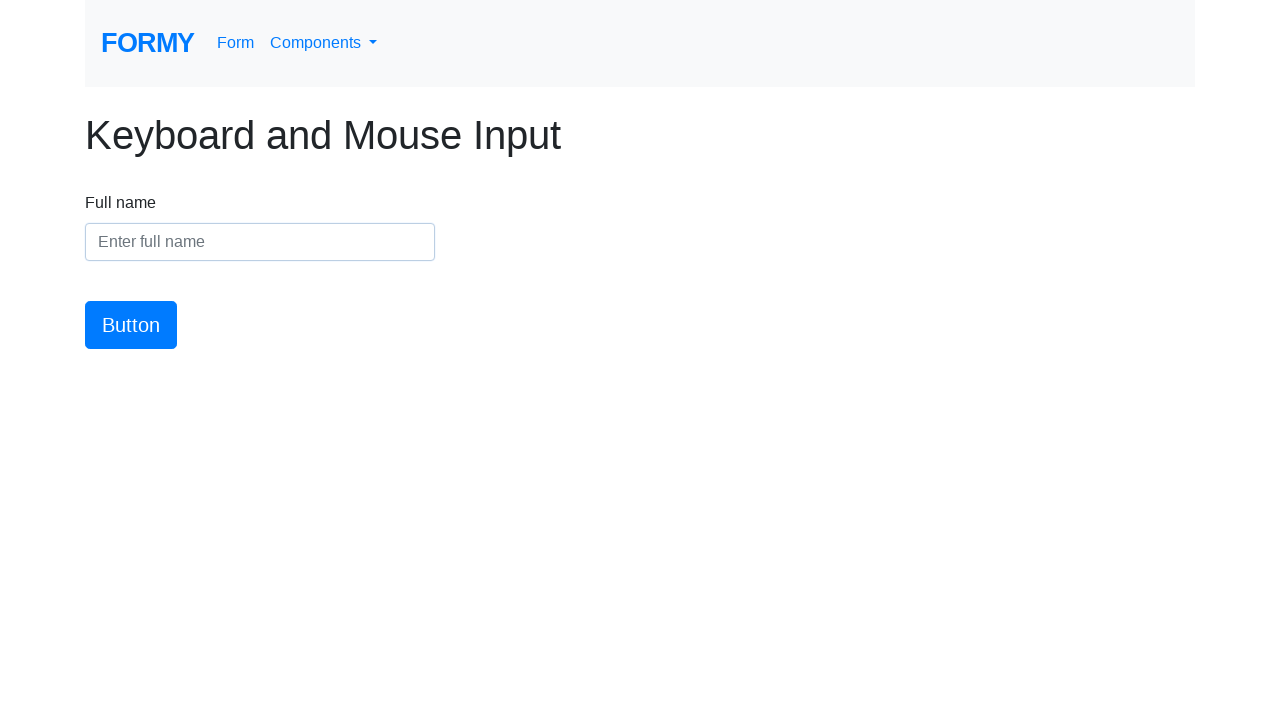

Entered 'Pablo Saldarriaga' into the name field on #name
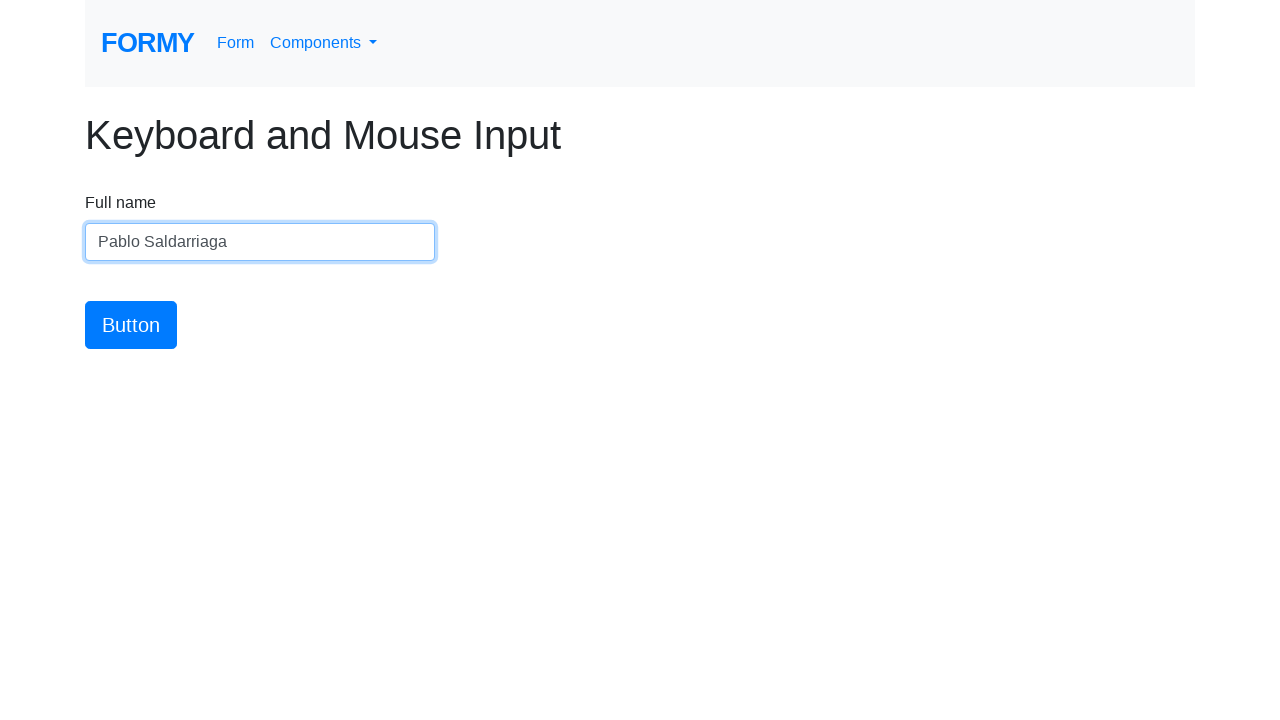

Clicked the submit button at (131, 325) on #button
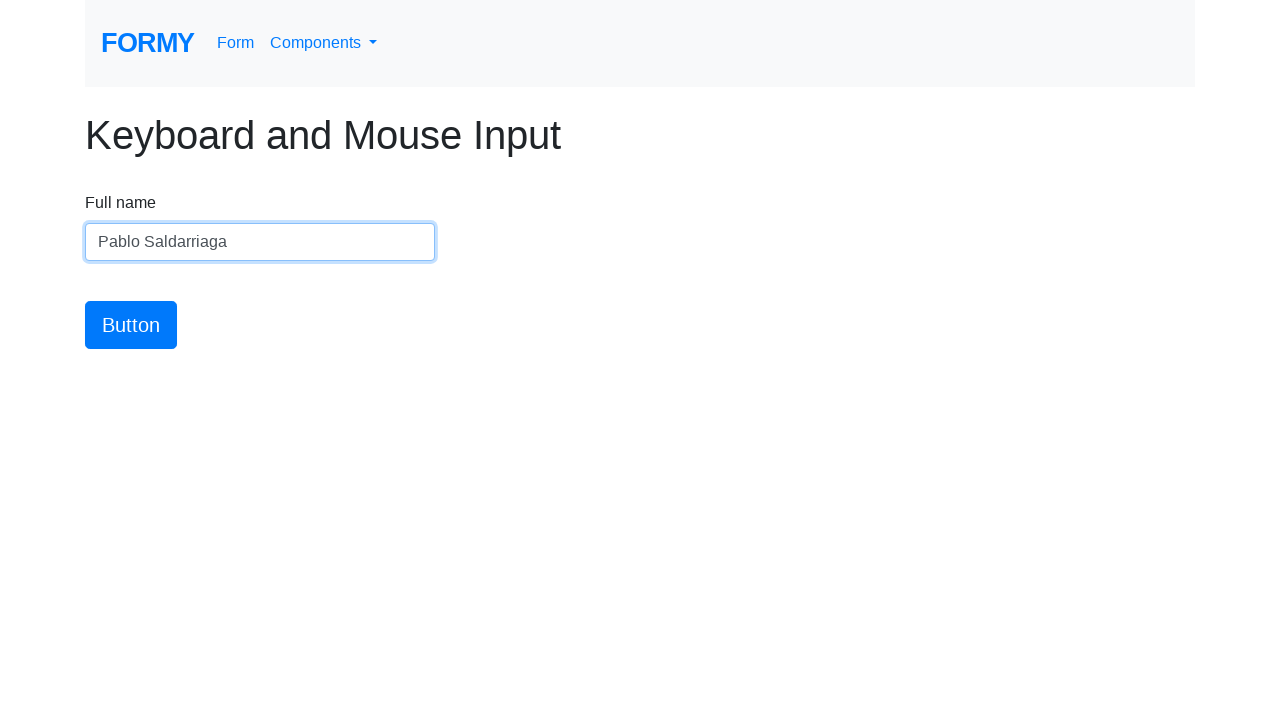

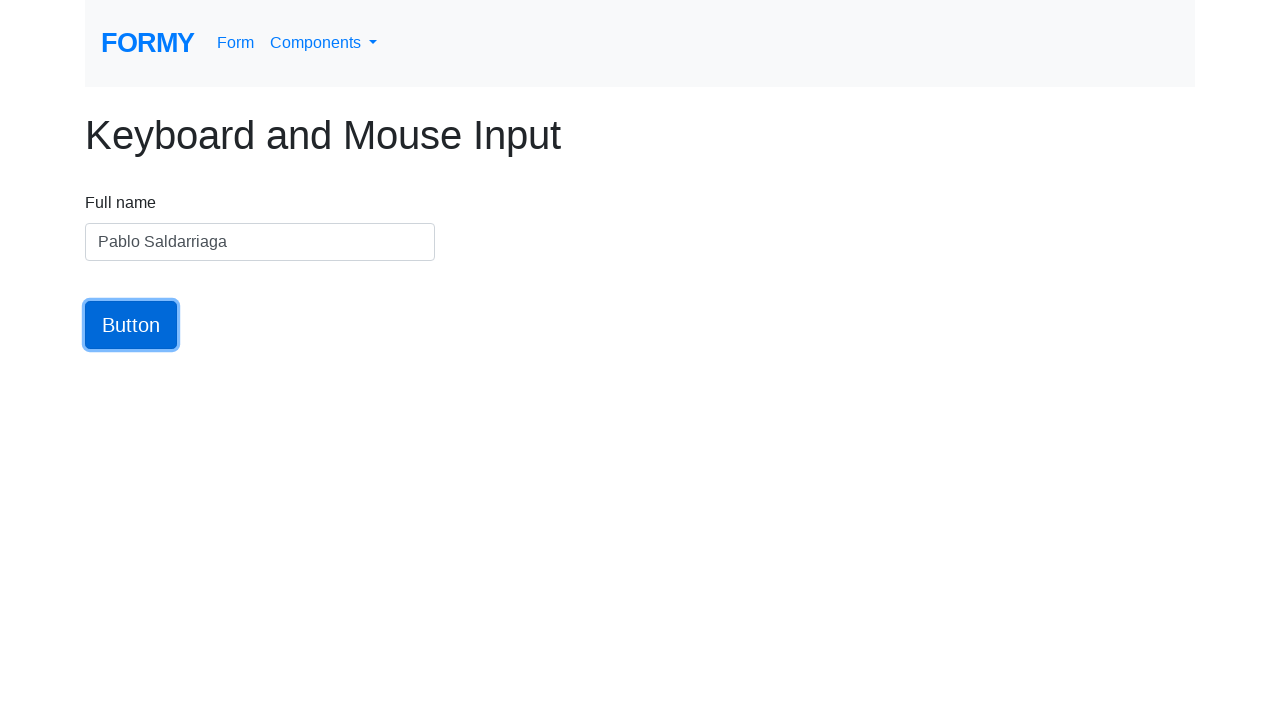